Navigates to Calley lifetime offer page and waits for it to load at 1366x768 resolution

Starting URL: https://www.getcalley.com/calley-lifetime-offer/

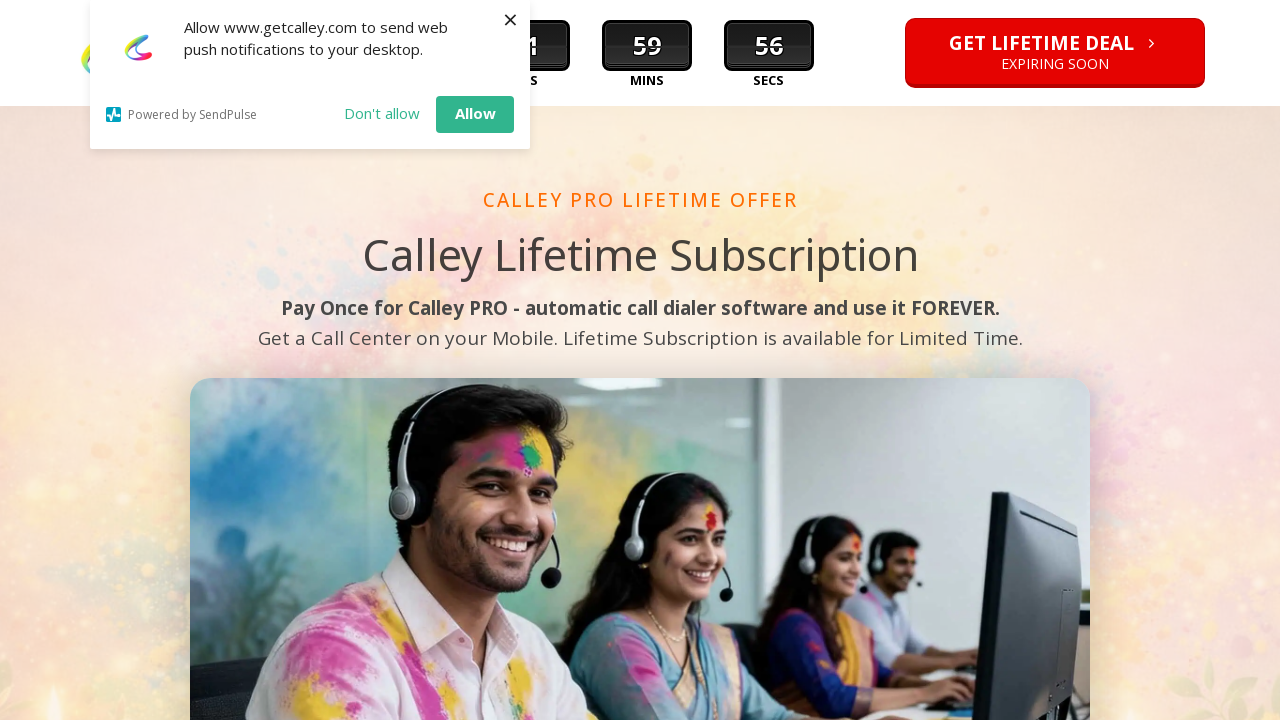

Set viewport to 1366x768 resolution
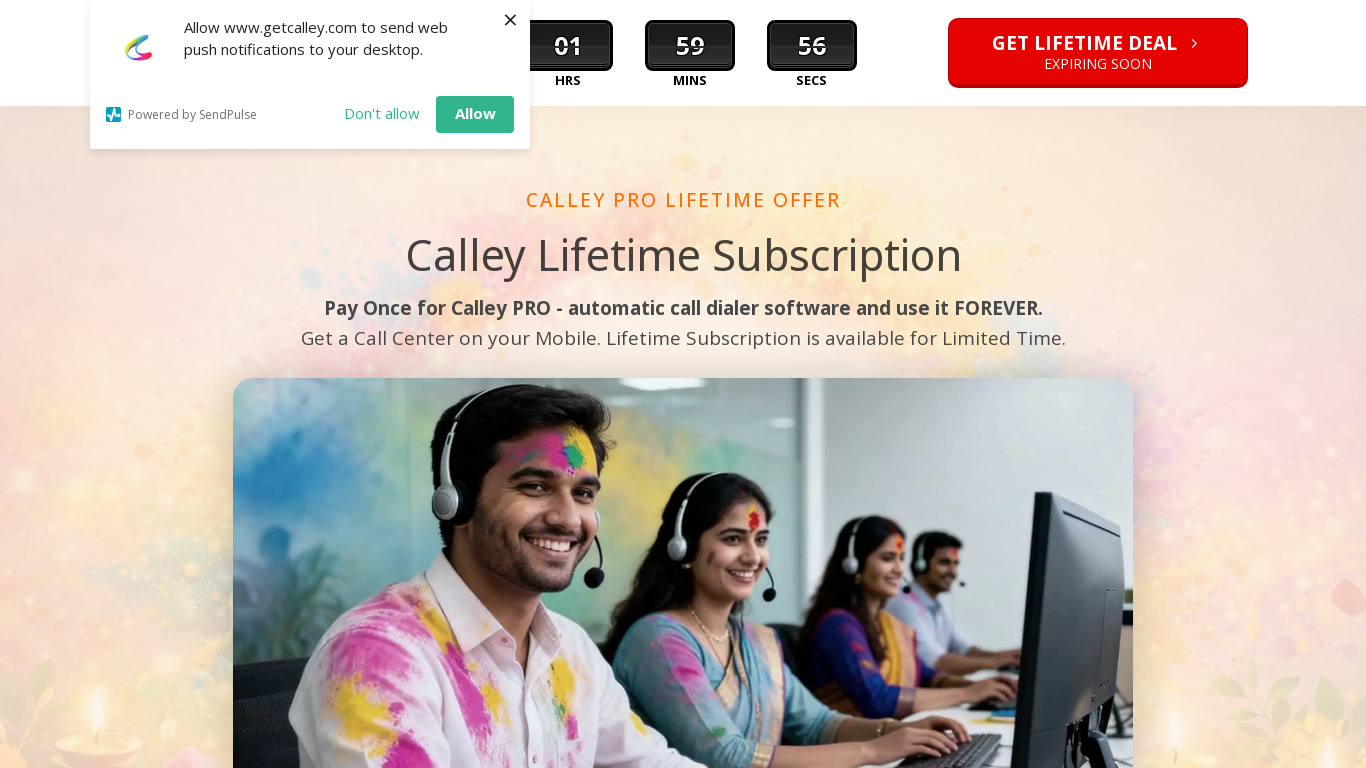

Calley lifetime offer page loaded at 1366x768 resolution
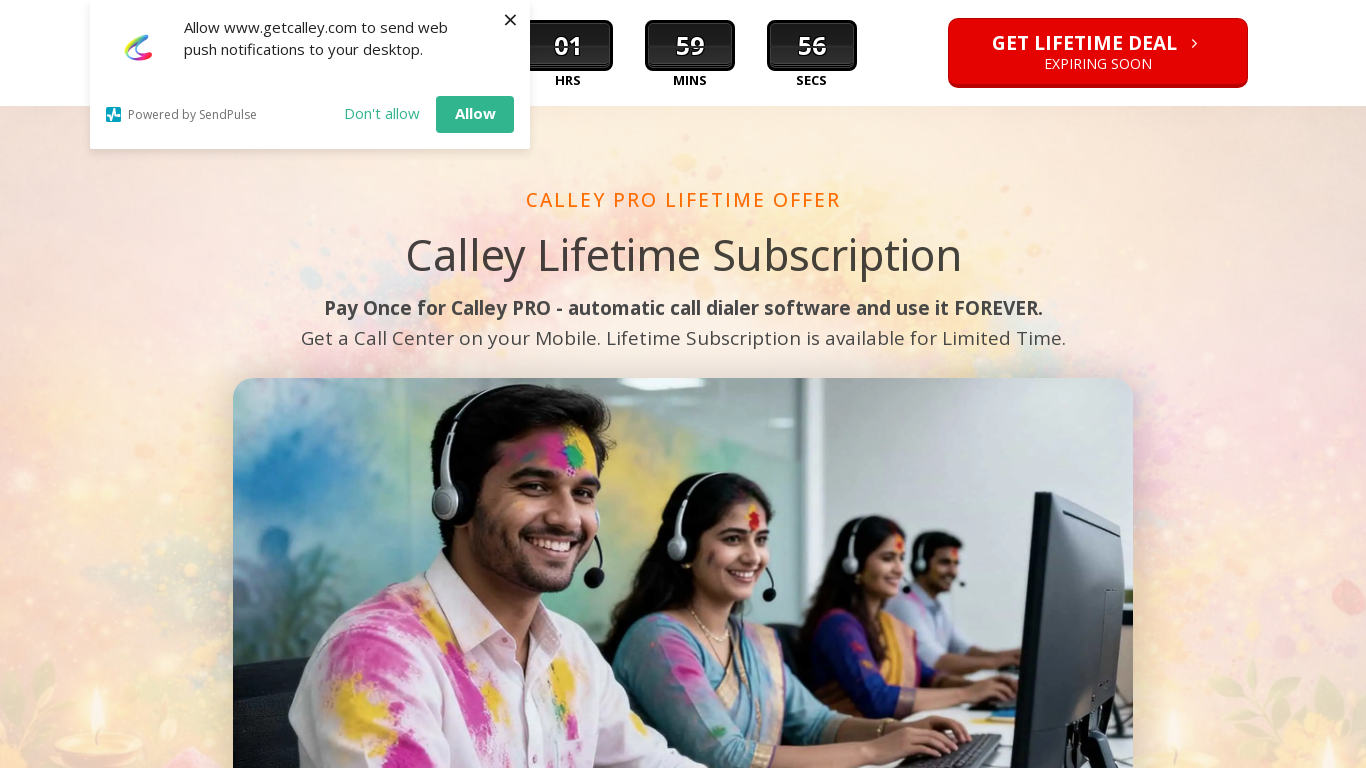

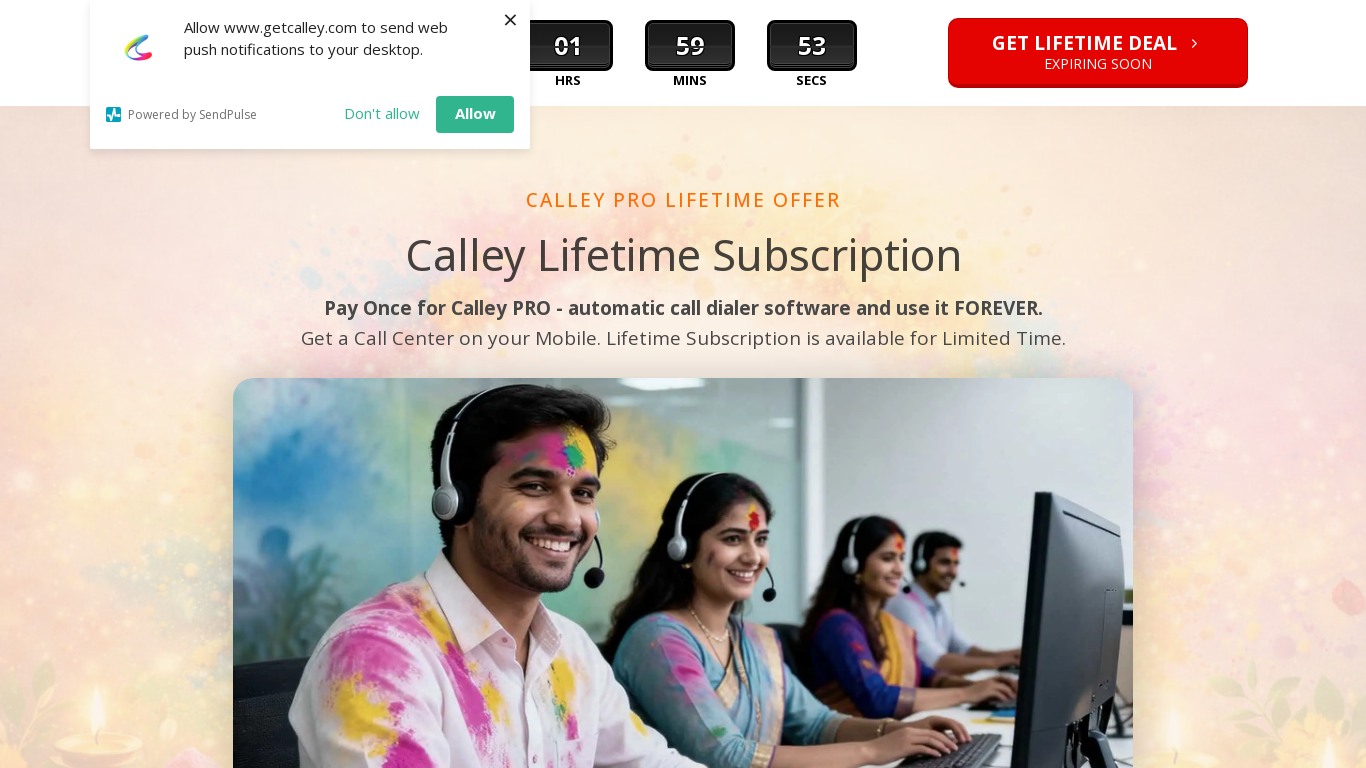